Tests JavaScript prompt alert handling by clicking a button to trigger a prompt, entering text into the alert, and accepting it

Starting URL: https://the-internet.herokuapp.com/javascript_alerts

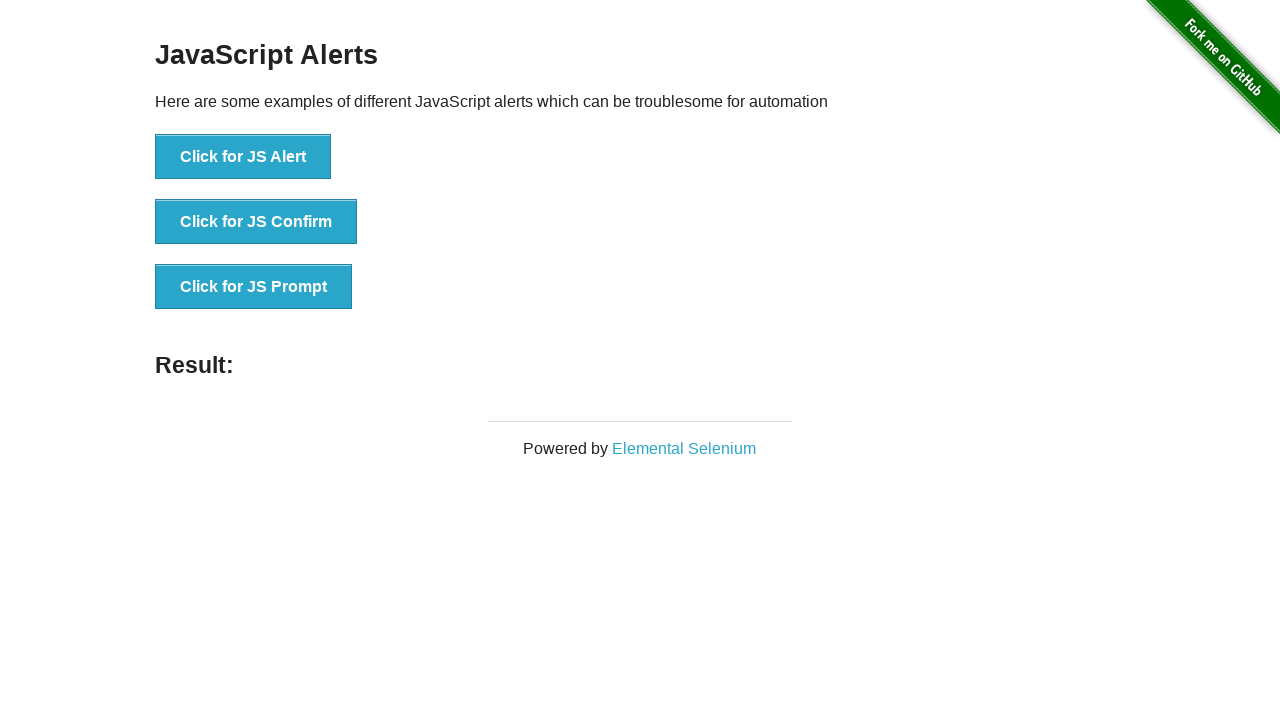

Clicked the JS Prompt button to trigger the prompt dialog at (254, 287) on xpath=//button[@onclick='jsPrompt()']
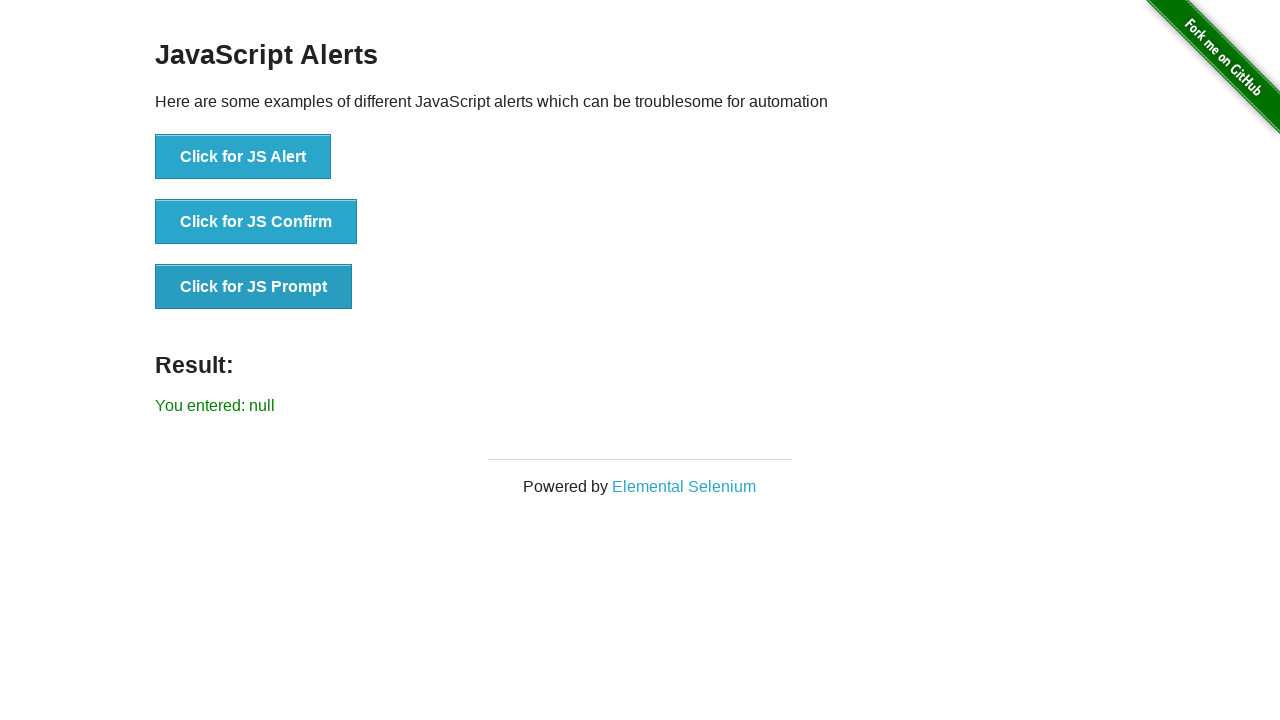

Set up dialog handler to accept prompt with text 'selamlar'
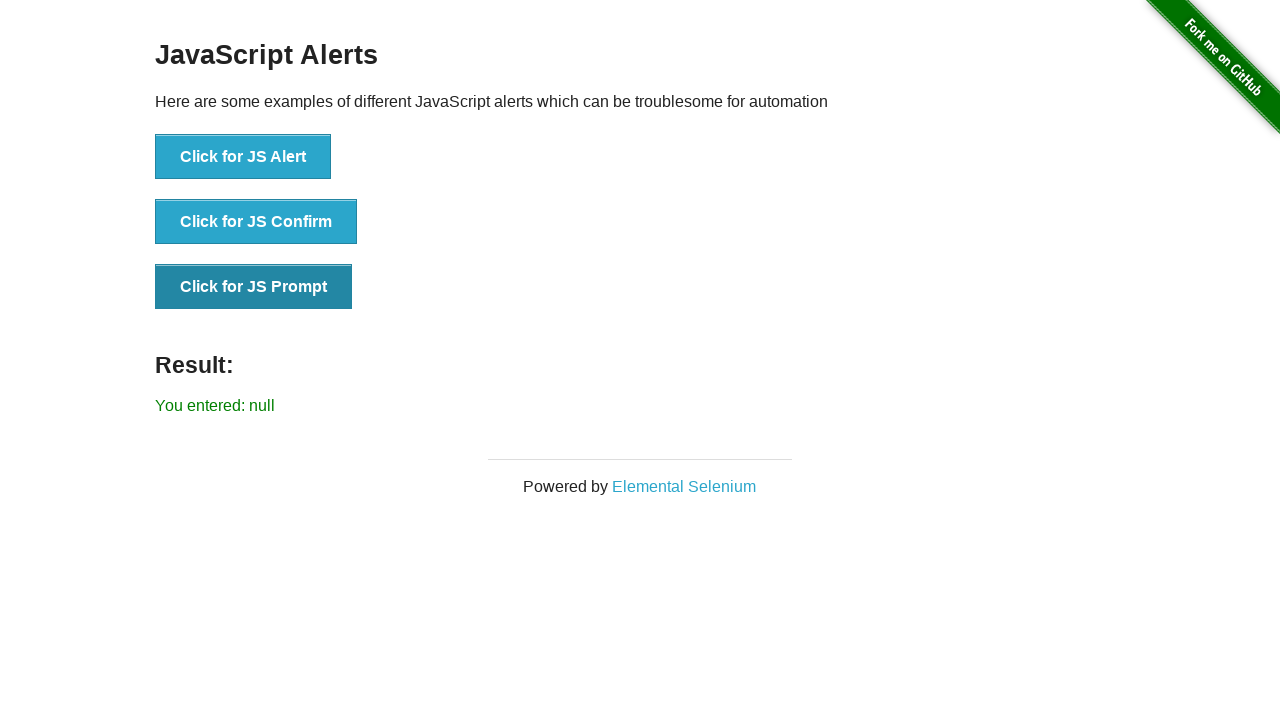

Clicked the JS Prompt button again to trigger the dialog and accept it at (254, 287) on xpath=//button[@onclick='jsPrompt()']
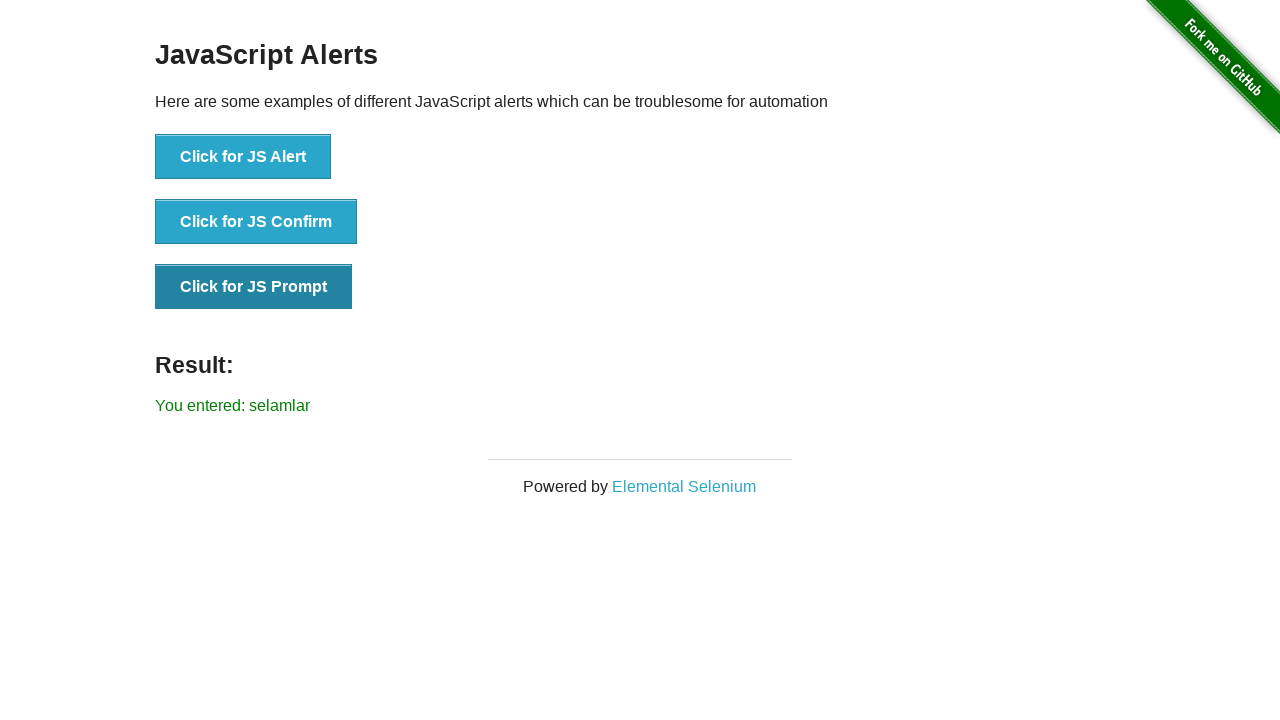

Waited for result element to be displayed on the page
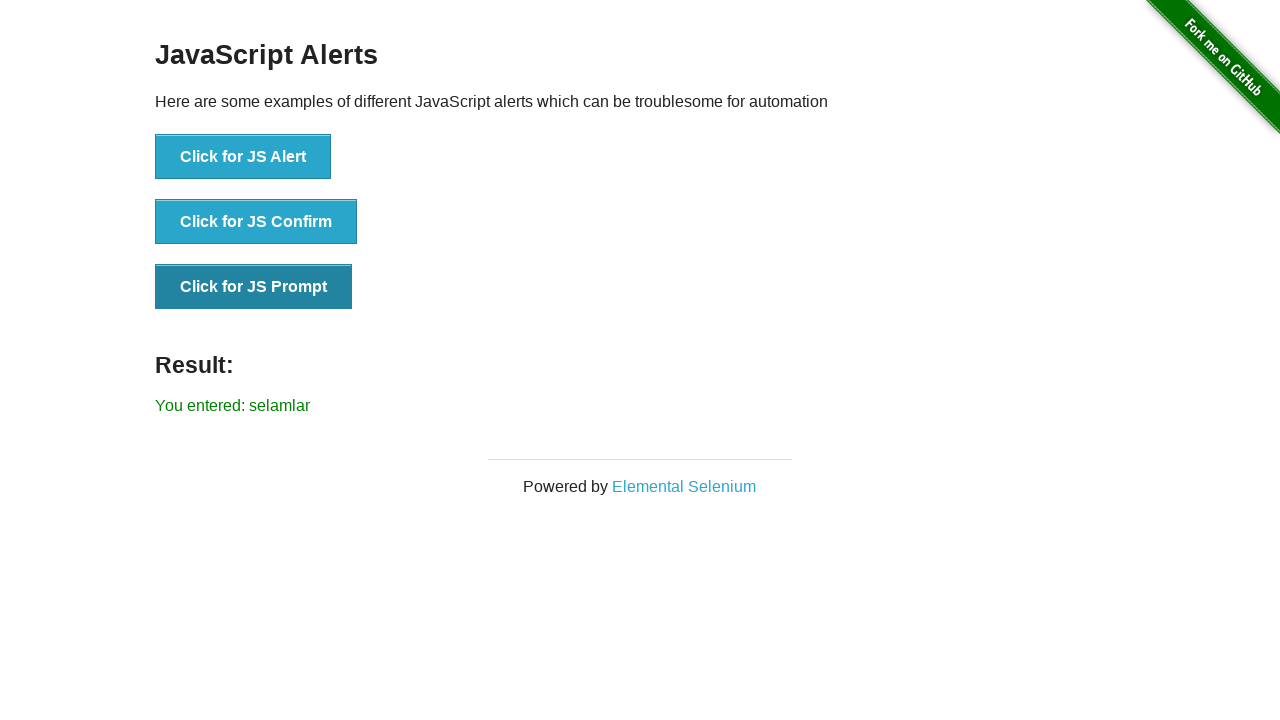

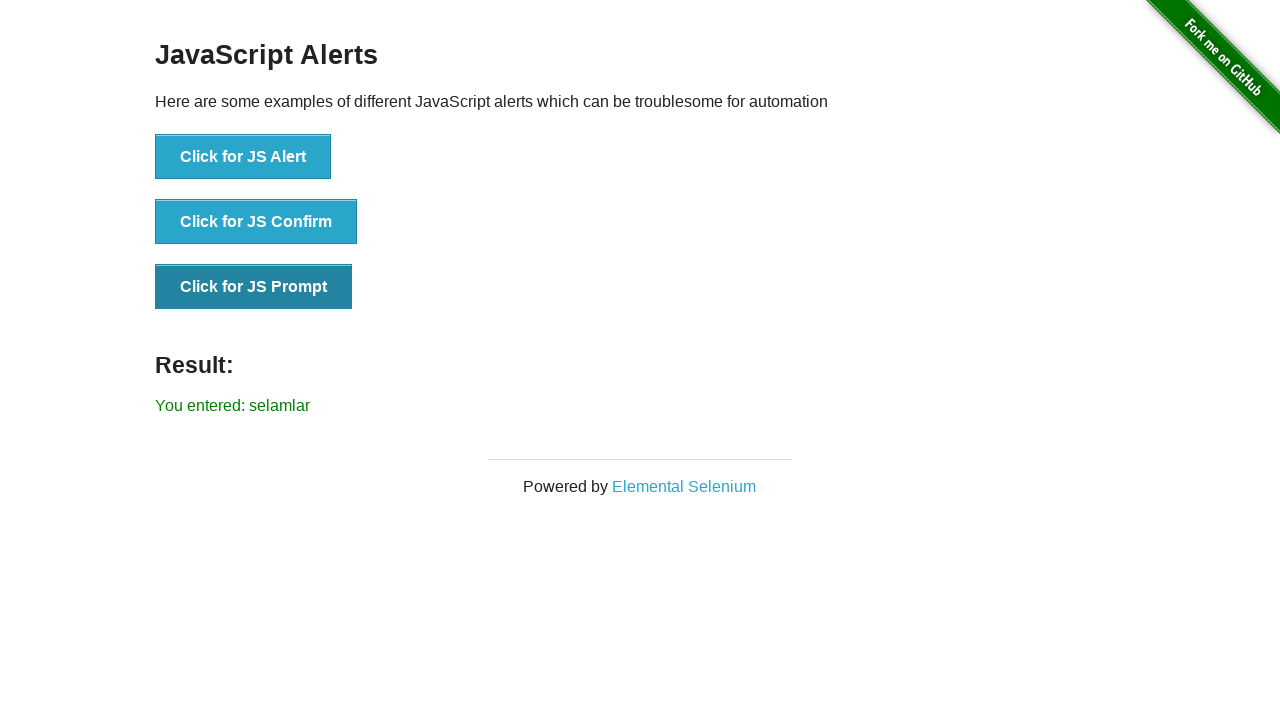